Tests select option functionality by selecting an option from a dropdown inside an iframe

Starting URL: https://www.w3schools.com/tags/tryit.asp?filename=tryhtml_select

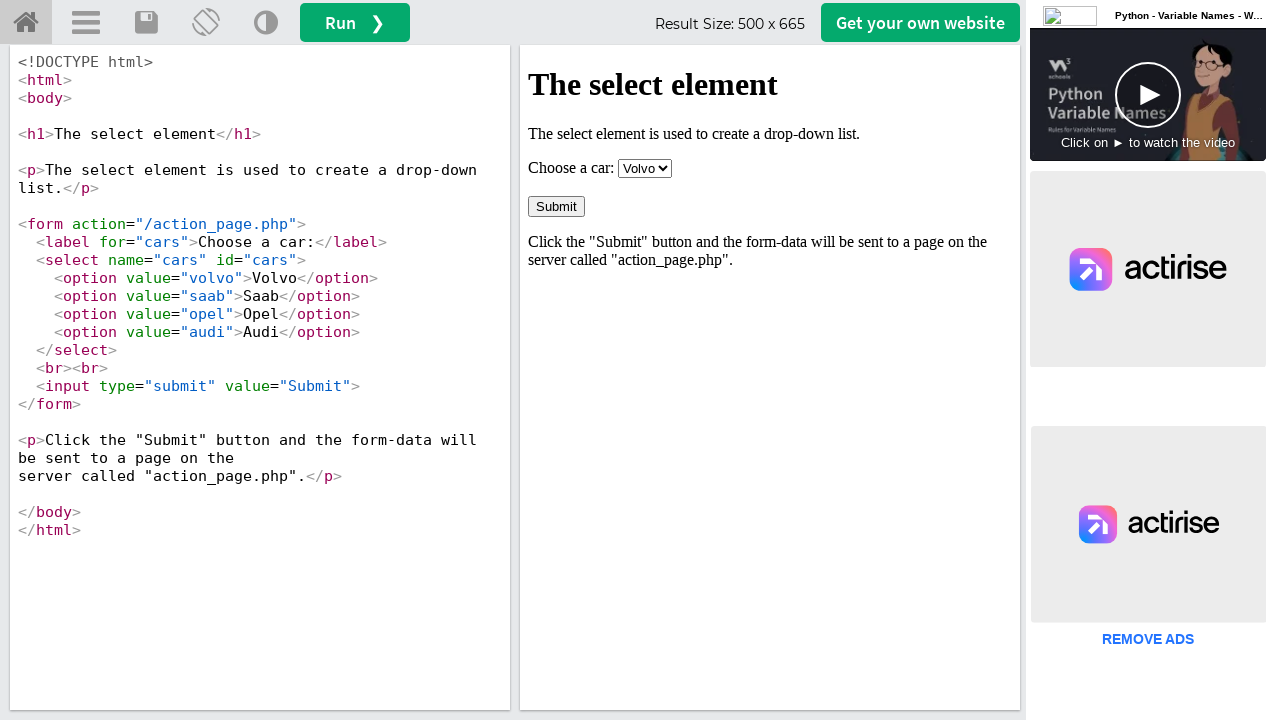

Selected 'opel' option from the car dropdown inside the iframe on iframe[name='iframeResult'] >> internal:control=enter-frame >> internal:role=com
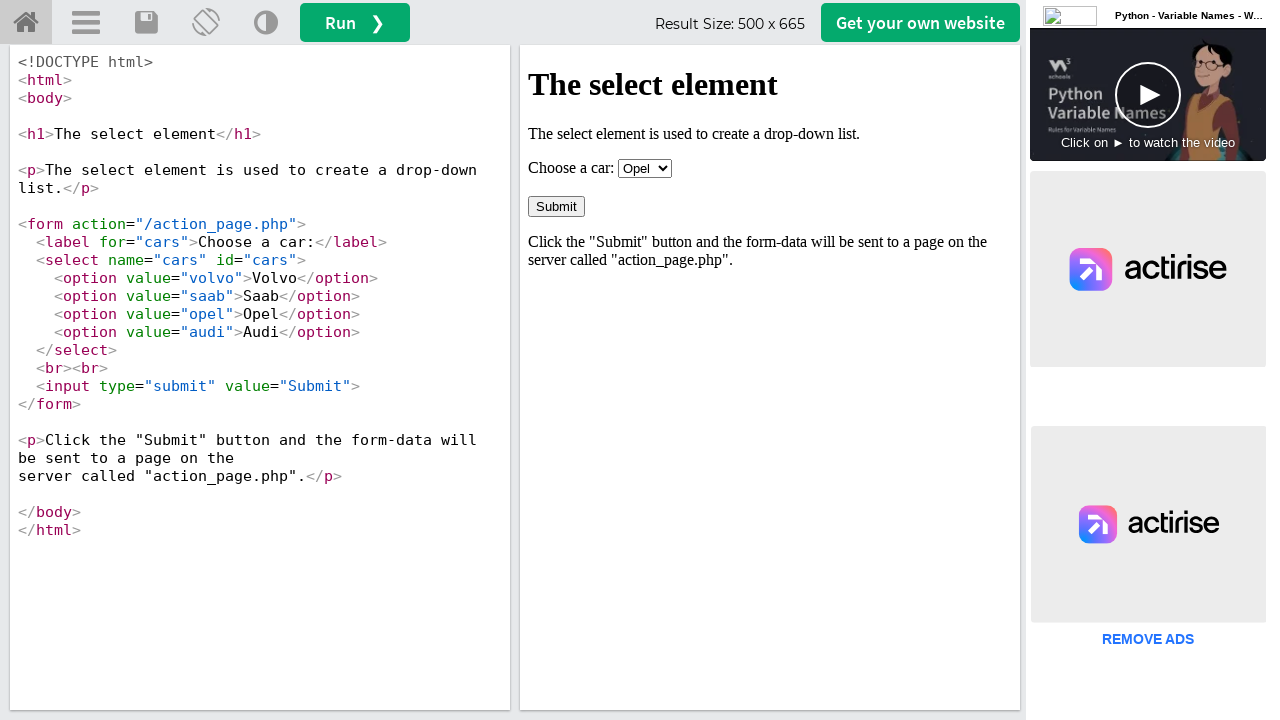

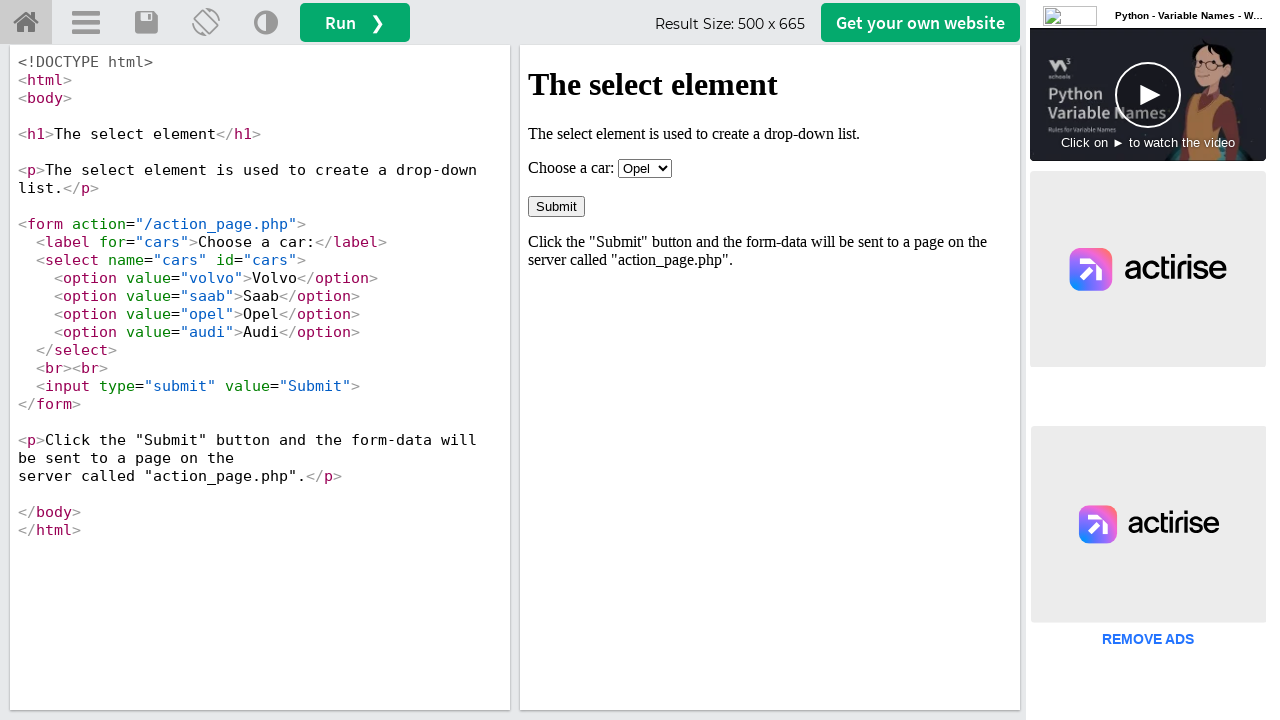